Tests autocomplete functionality by entering an address into the autocomplete input field

Starting URL: https://formy-project.herokuapp.com/autocomplete

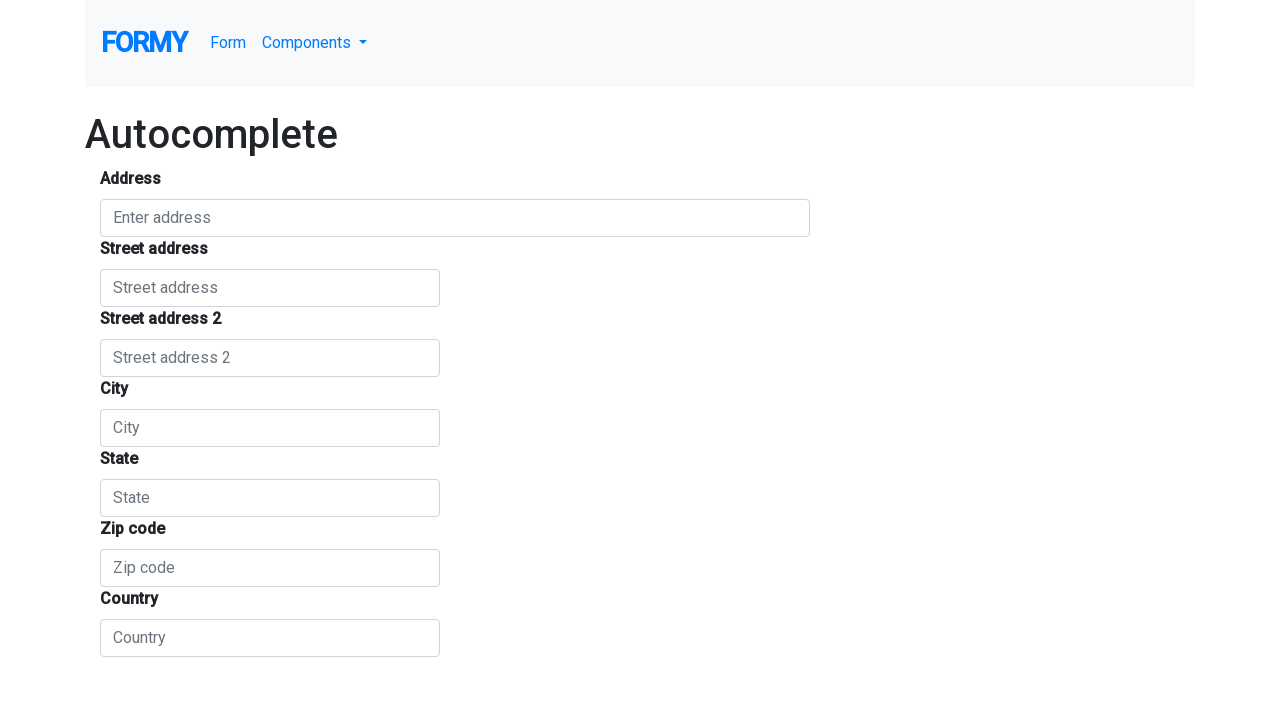

Filled autocomplete field with '2030 Test Drive' on #autocomplete
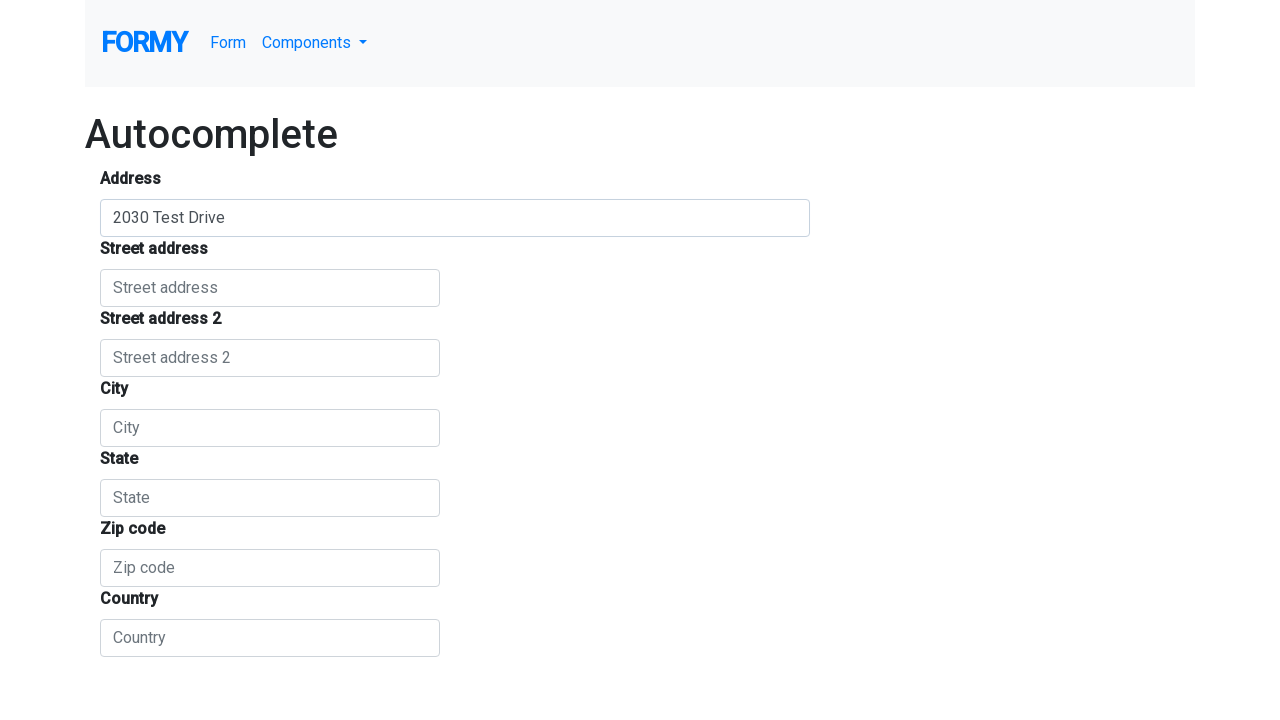

Waited 1 second for autocomplete to process
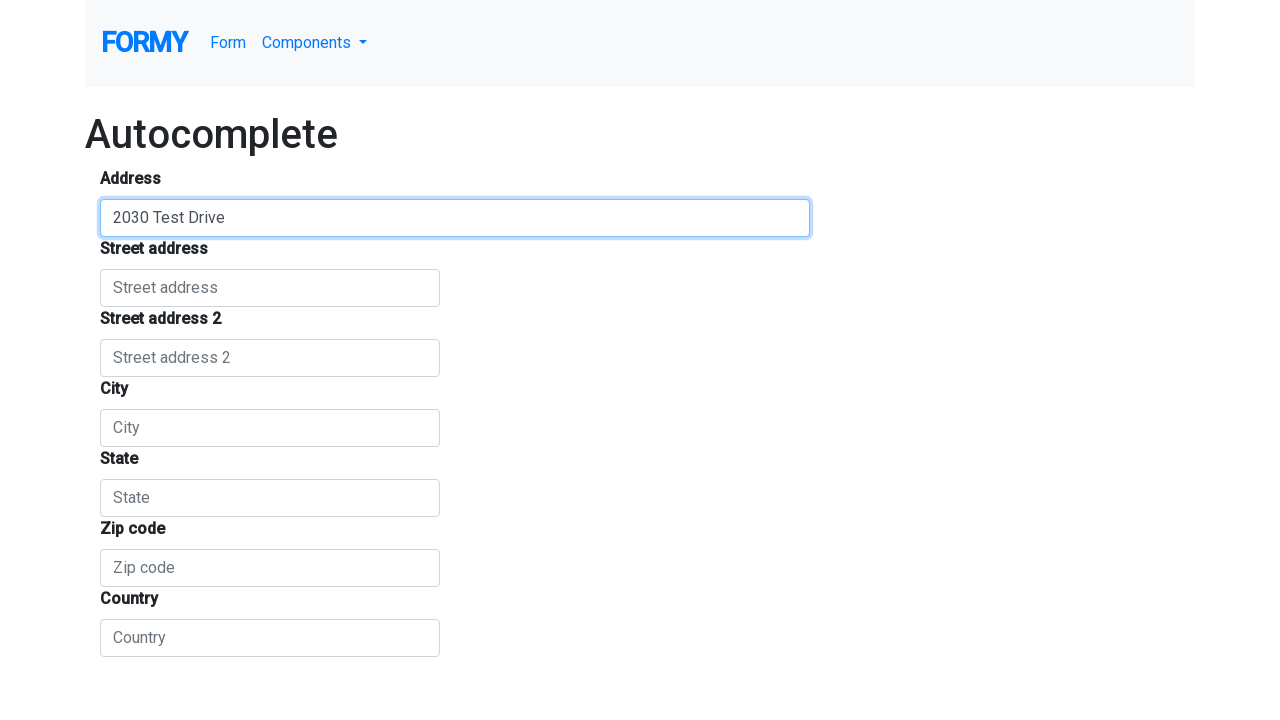

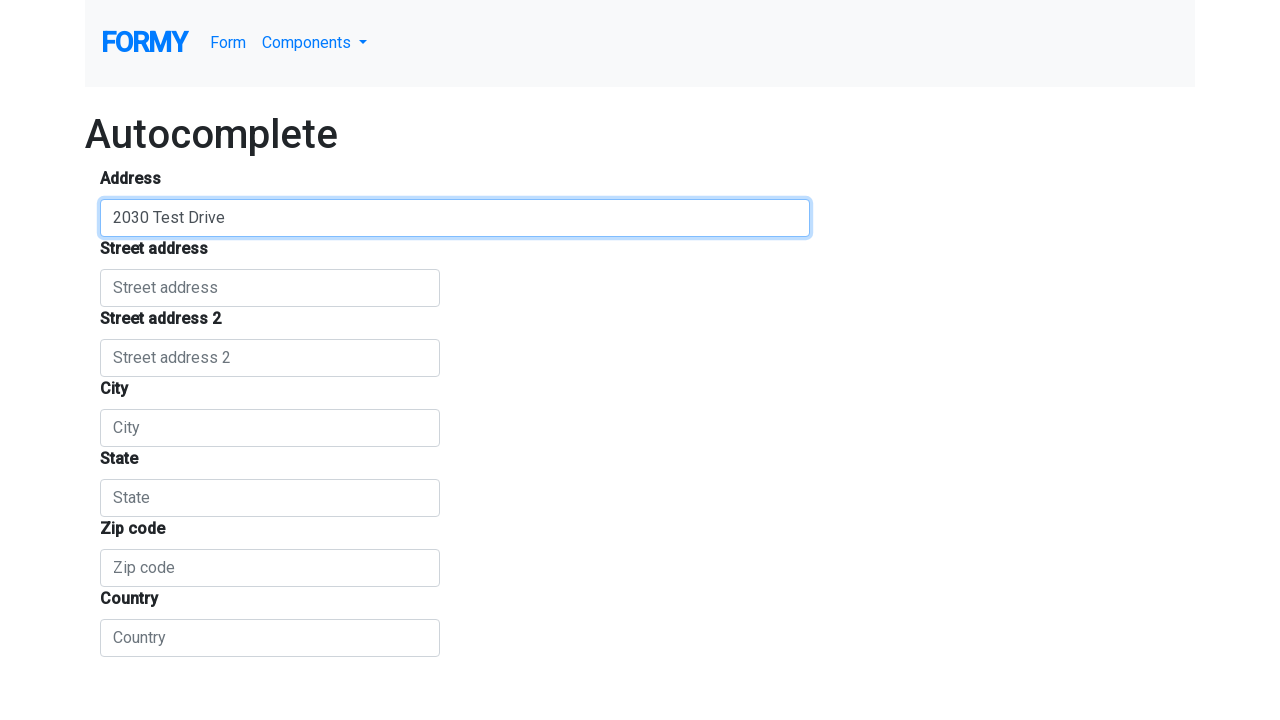